Tests dropdown selection functionality by iterating through currency options (INR, AED, USD) and verifying each selection is correctly applied

Starting URL: https://rahulshettyacademy.com/dropdownsPractise/

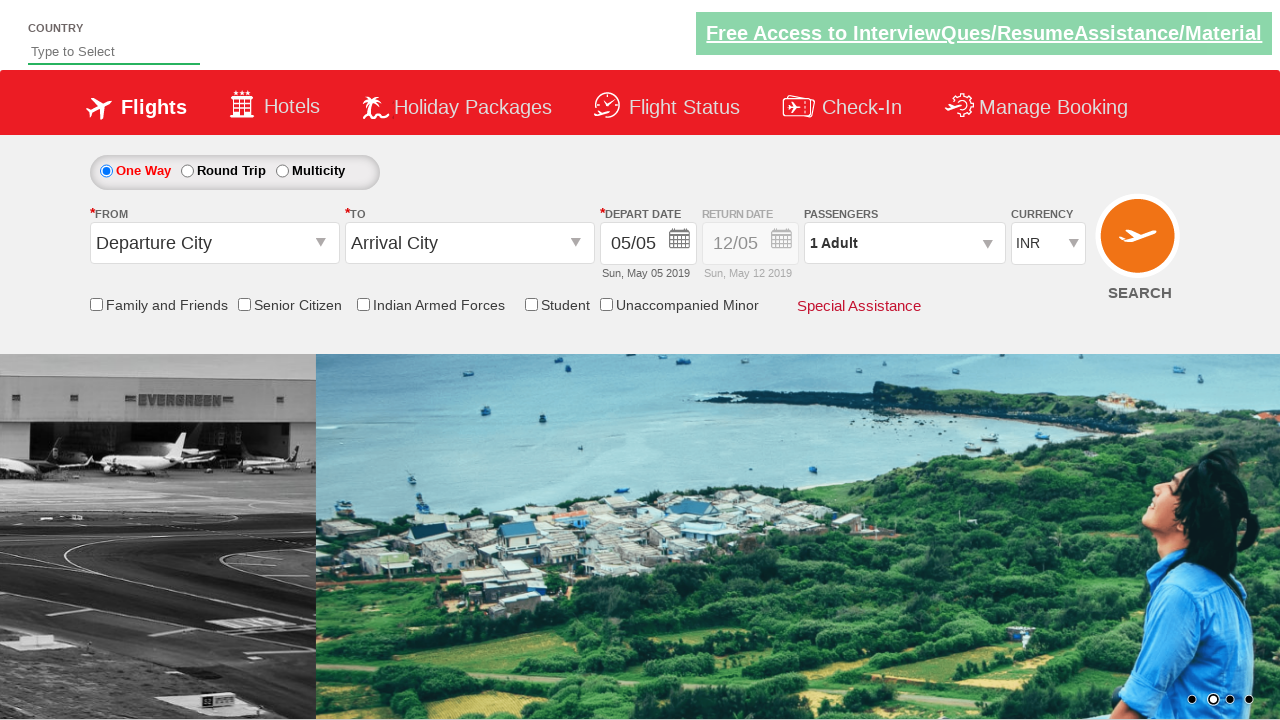

Currency dropdown selector became visible
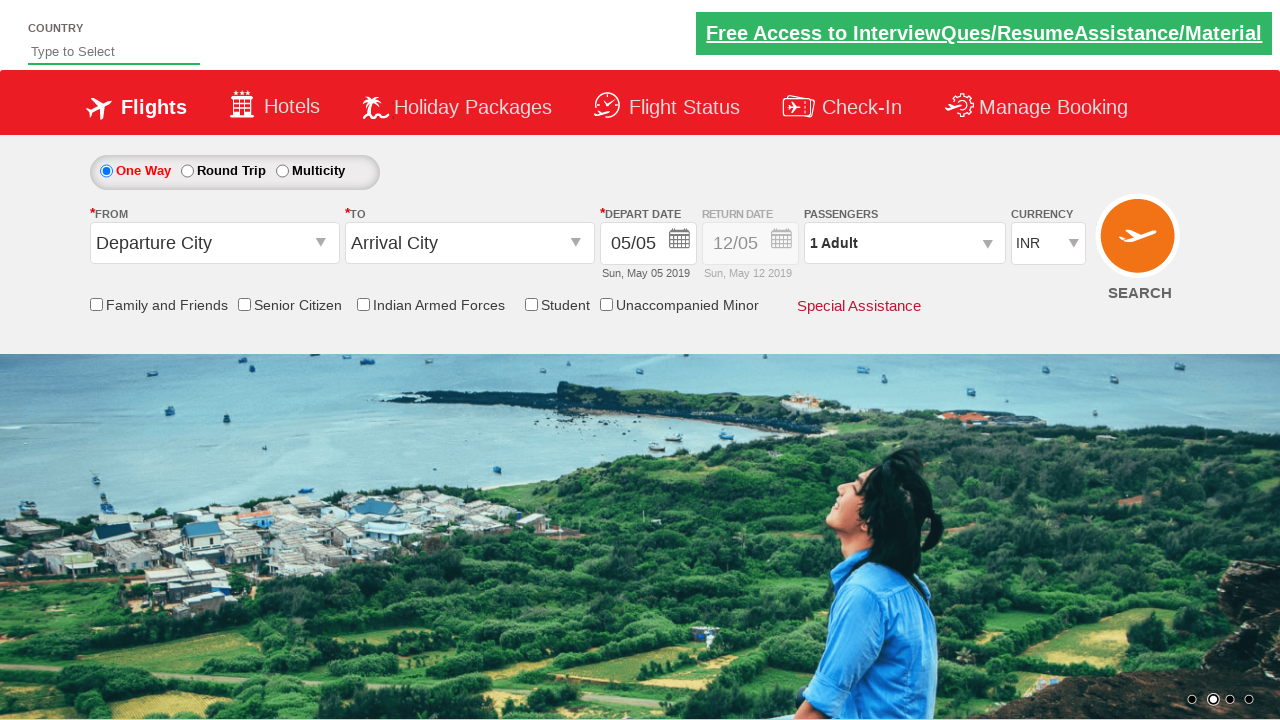

Selected currency option: INR on #ctl00_mainContent_DropDownListCurrency
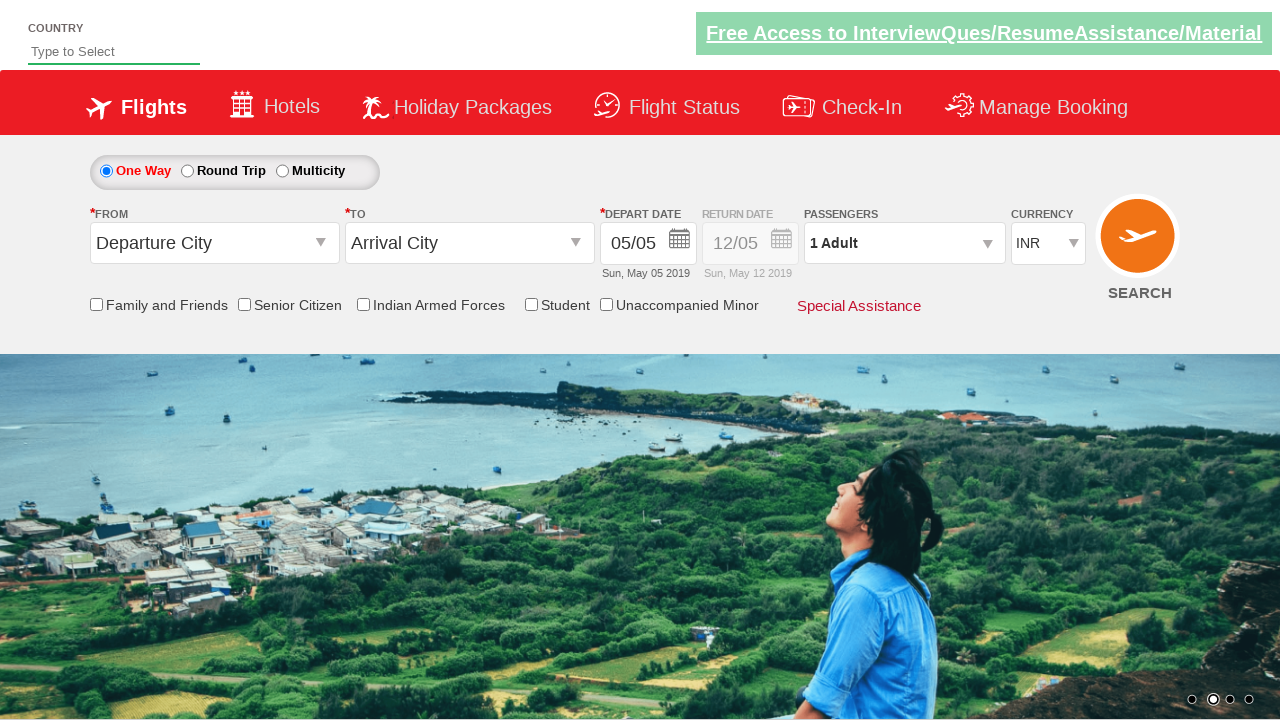

Verified selected currency value: INR
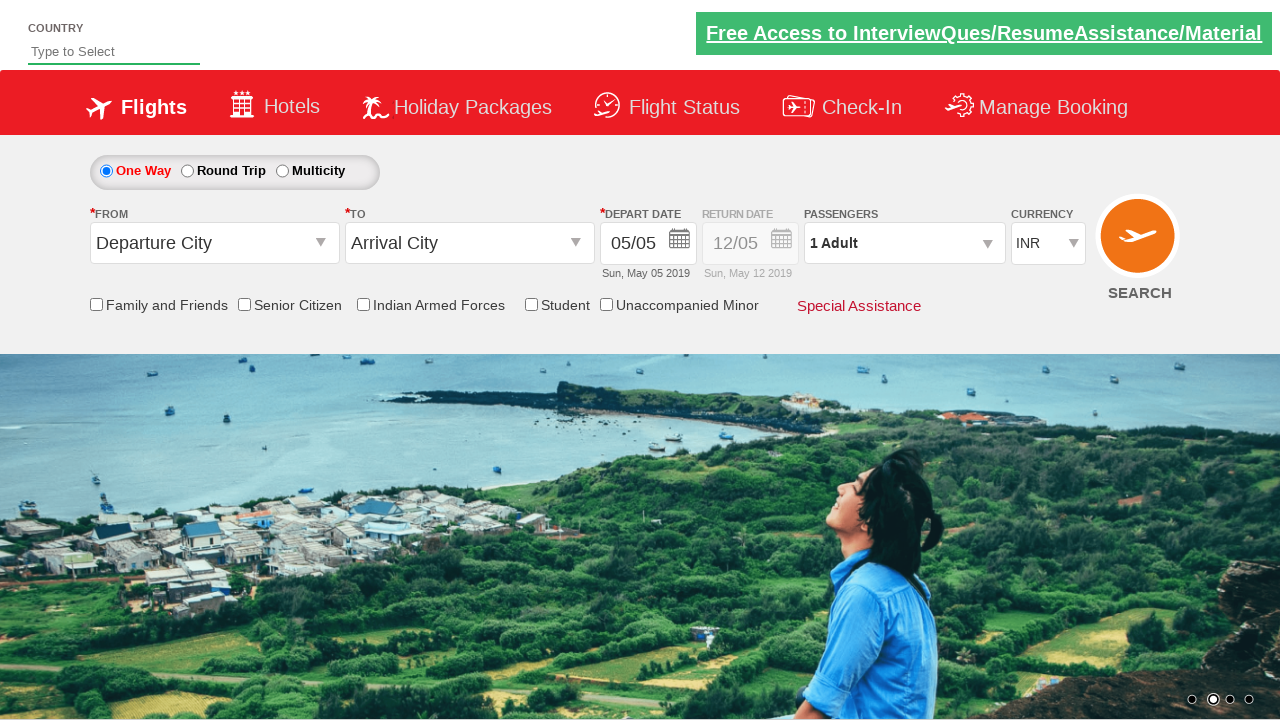

Selected currency option: AED on #ctl00_mainContent_DropDownListCurrency
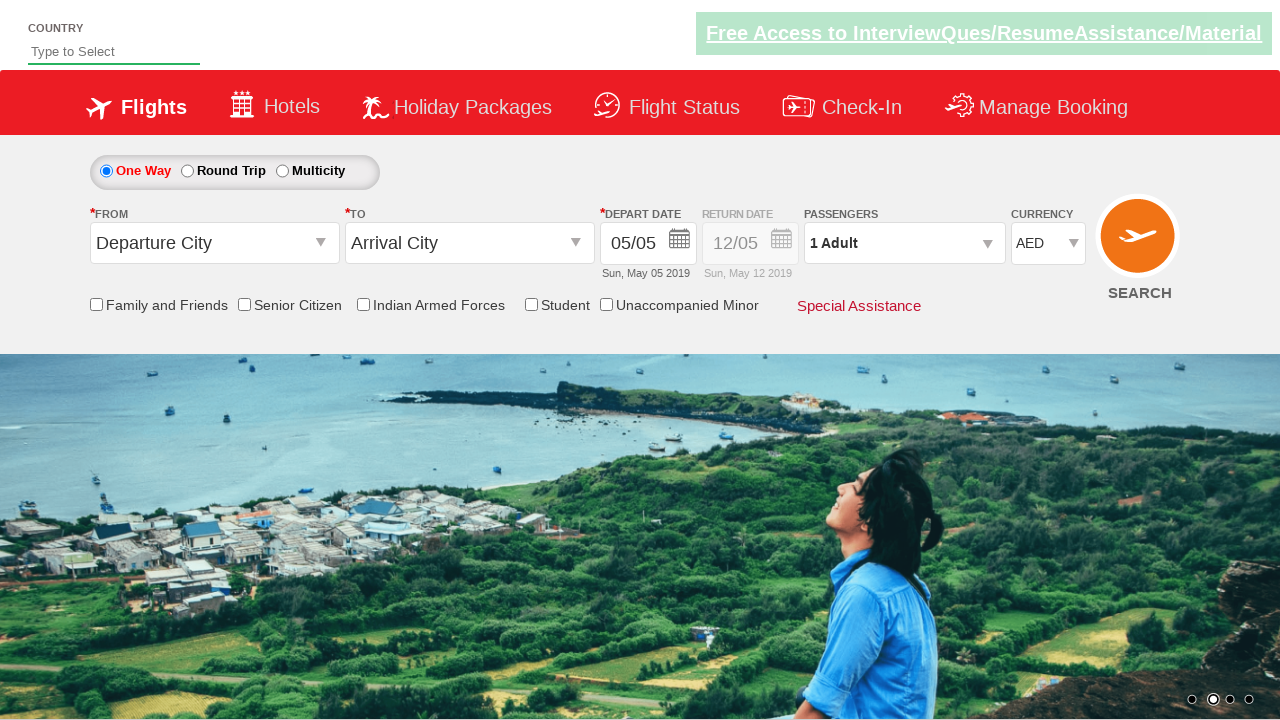

Verified selected currency value: AED
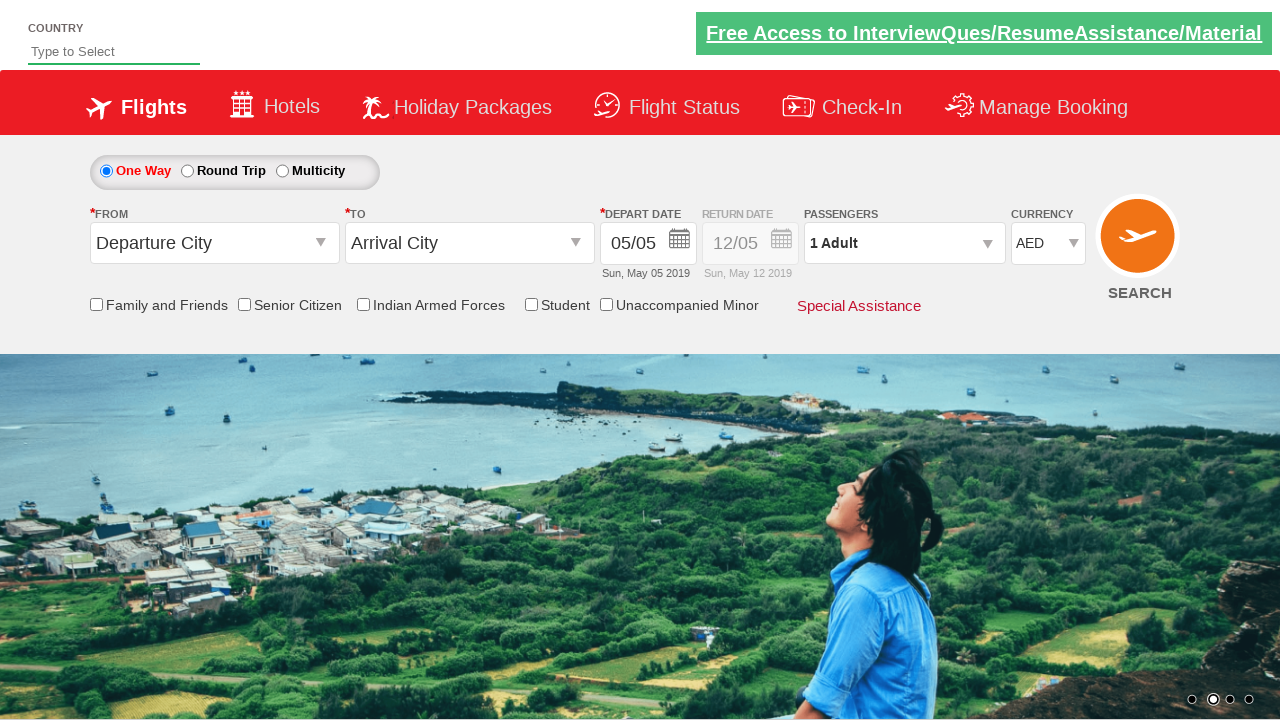

Selected currency option: USD on #ctl00_mainContent_DropDownListCurrency
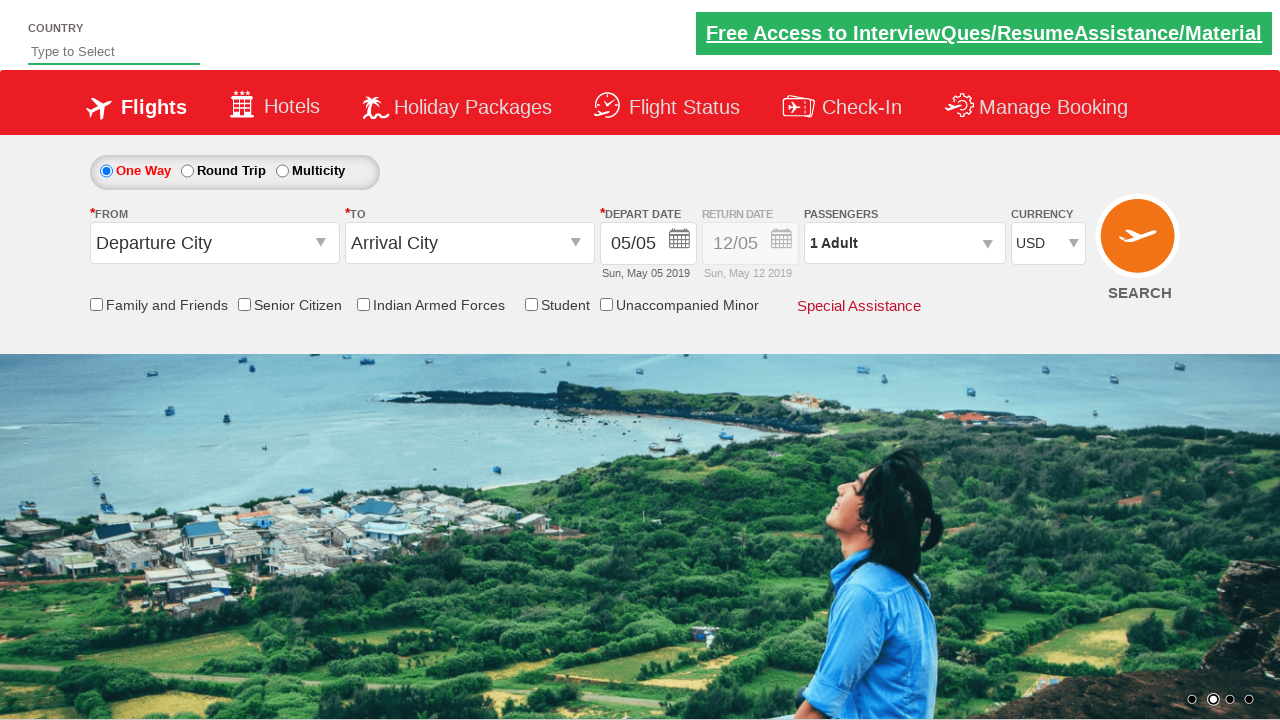

Verified selected currency value: USD
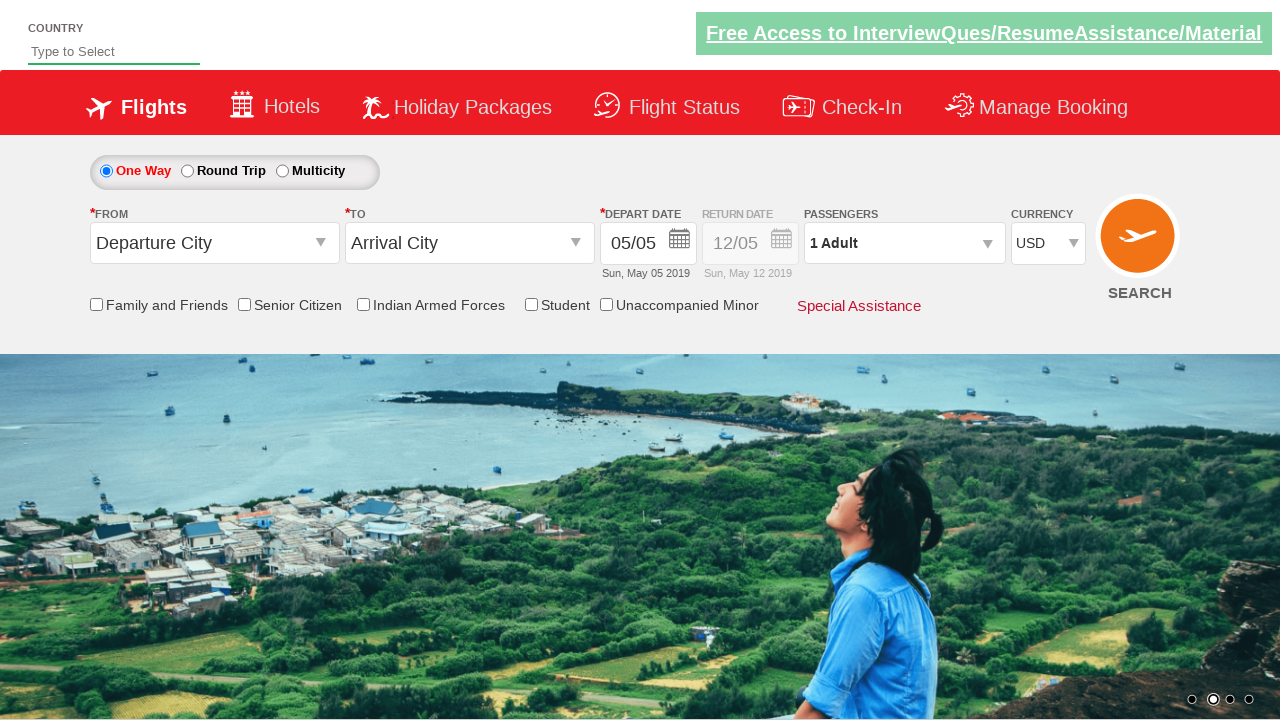

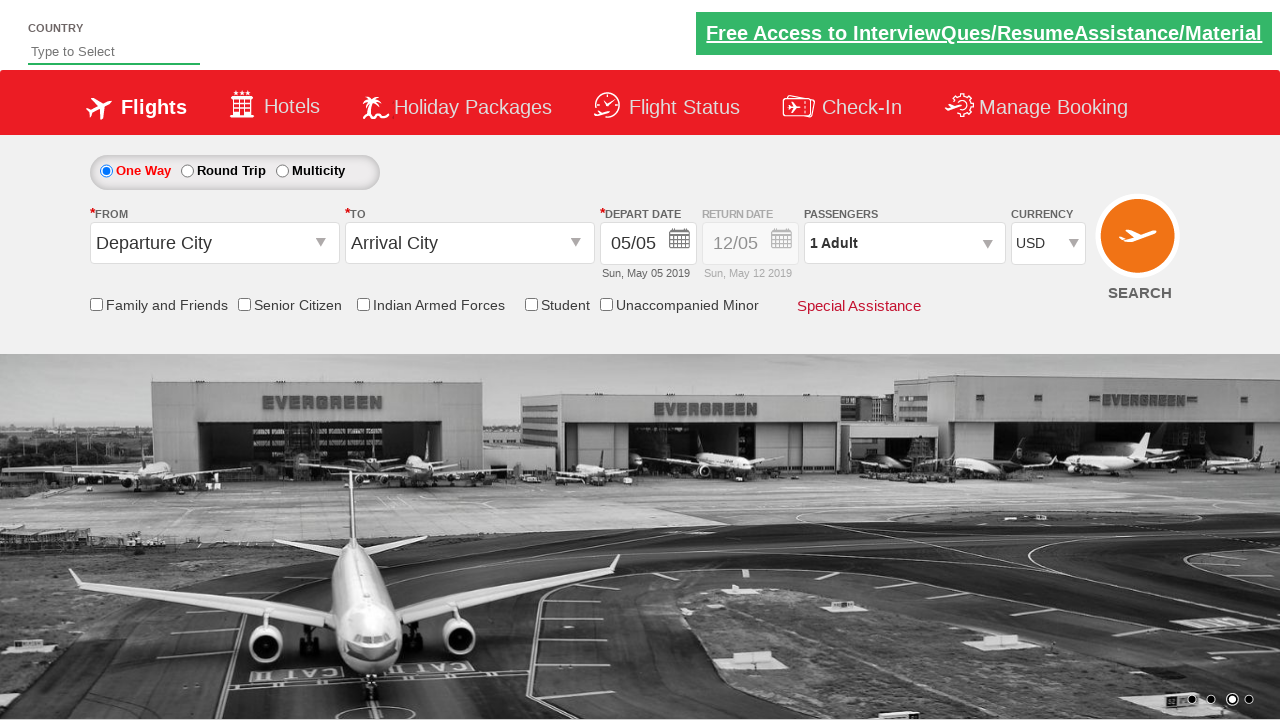